Tests window handling by clicking a link that opens a new window, switching to the new window, and verifying its title

Starting URL: https://the-internet.herokuapp.com/windows

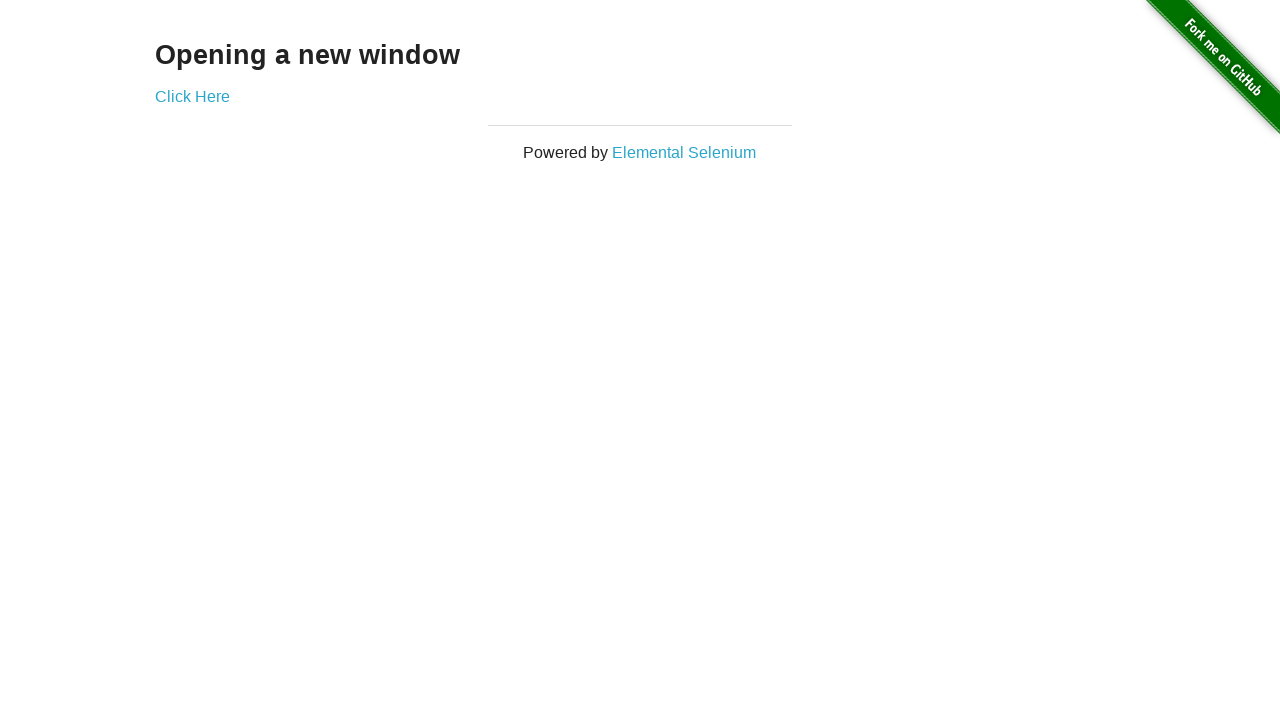

Clicked 'Click Here' link to open new window at (192, 96) on text=Click Here
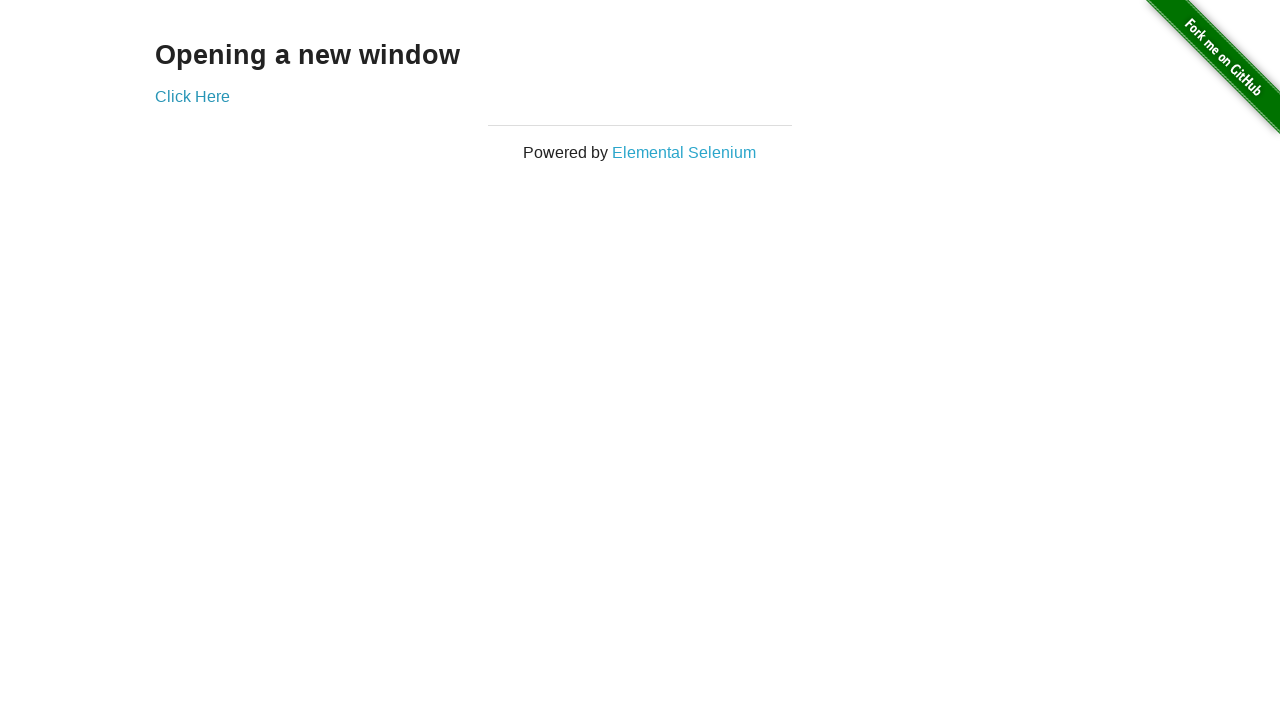

New window opened and captured
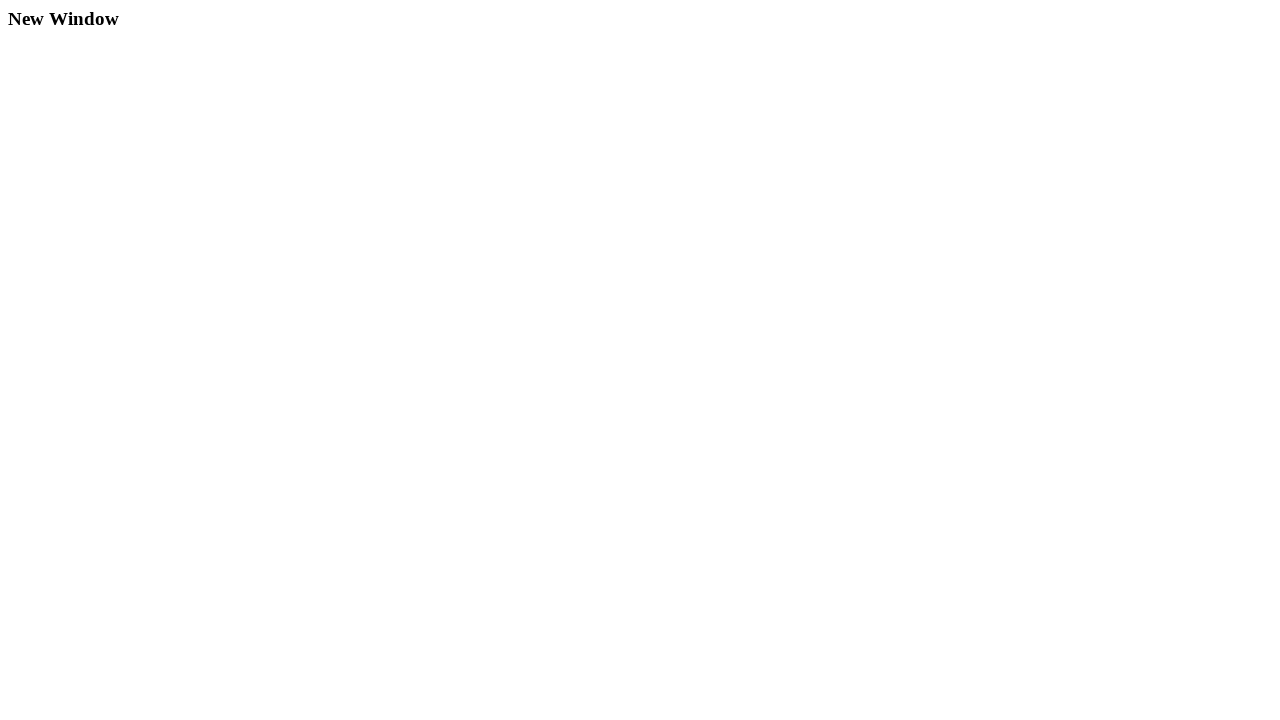

Waited for new window to fully load
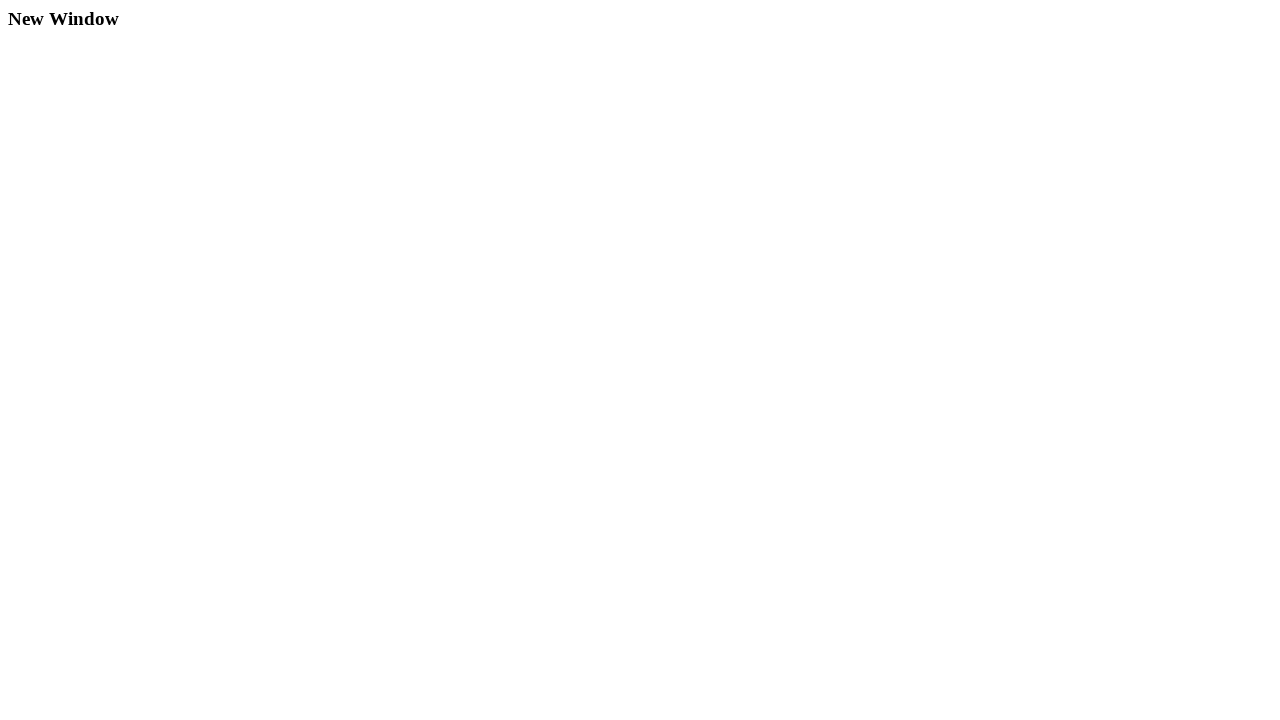

Retrieved new window title: 'New Window'
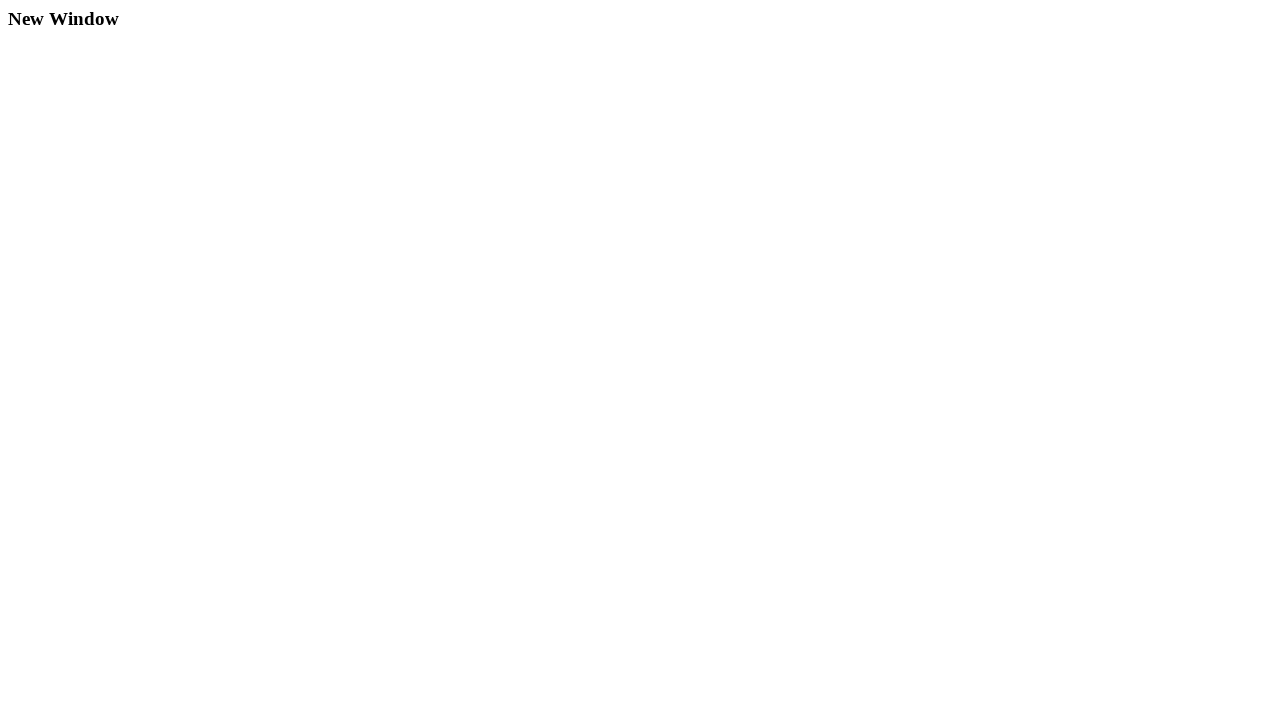

Verified new window title matches expected value 'New Window'
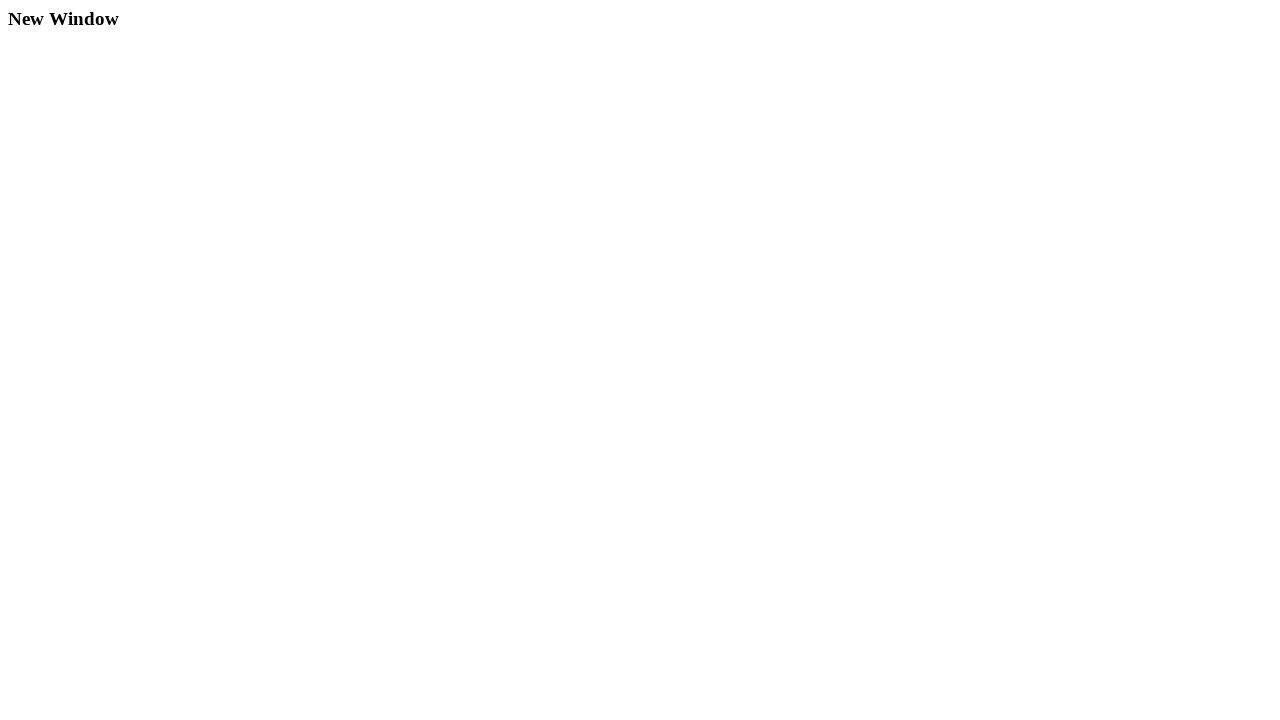

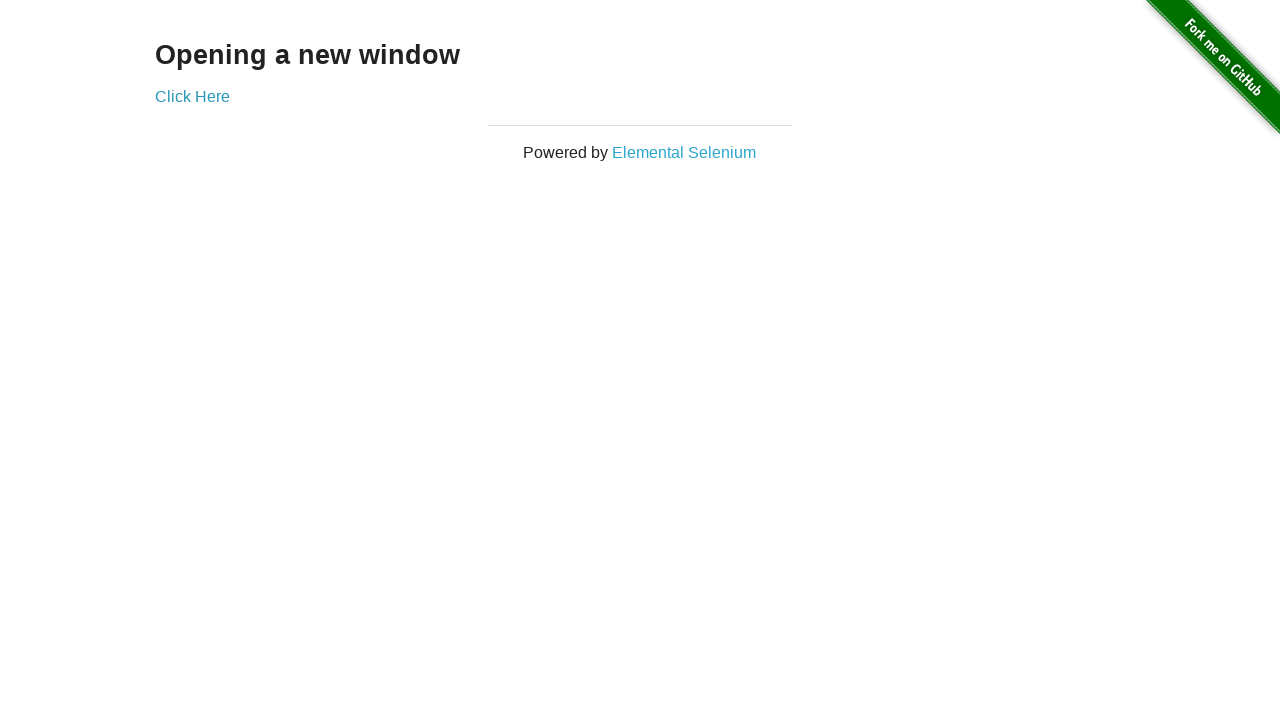